Tests that a todo item is removed when edited to an empty string

Starting URL: https://demo.playwright.dev/todomvc

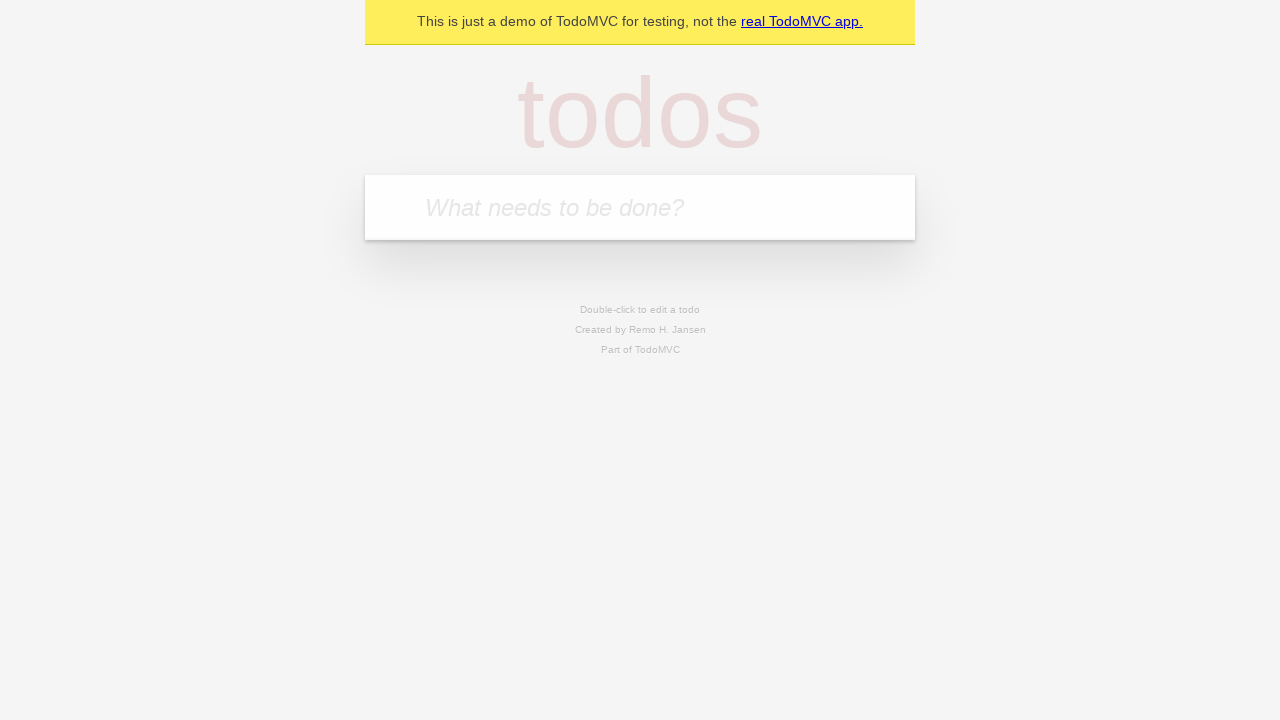

Filled todo input with 'buy some cheese' on internal:attr=[placeholder="What needs to be done?"i]
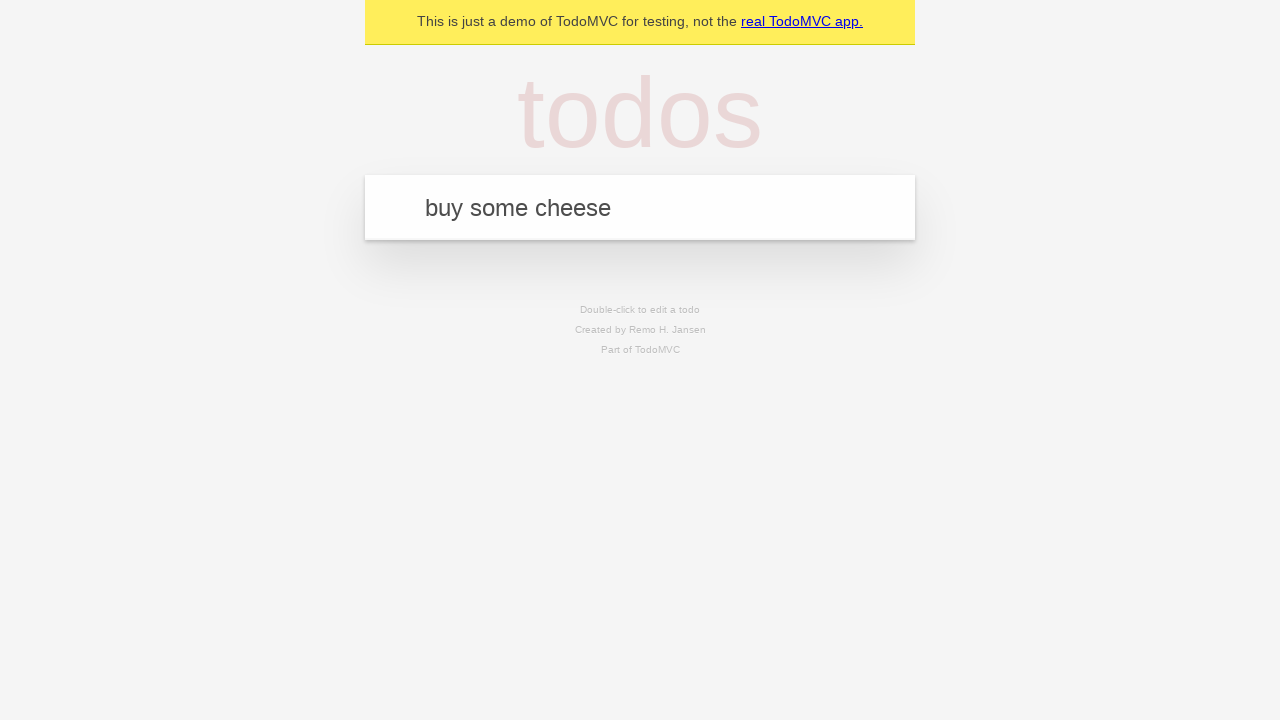

Pressed Enter to create todo 'buy some cheese' on internal:attr=[placeholder="What needs to be done?"i]
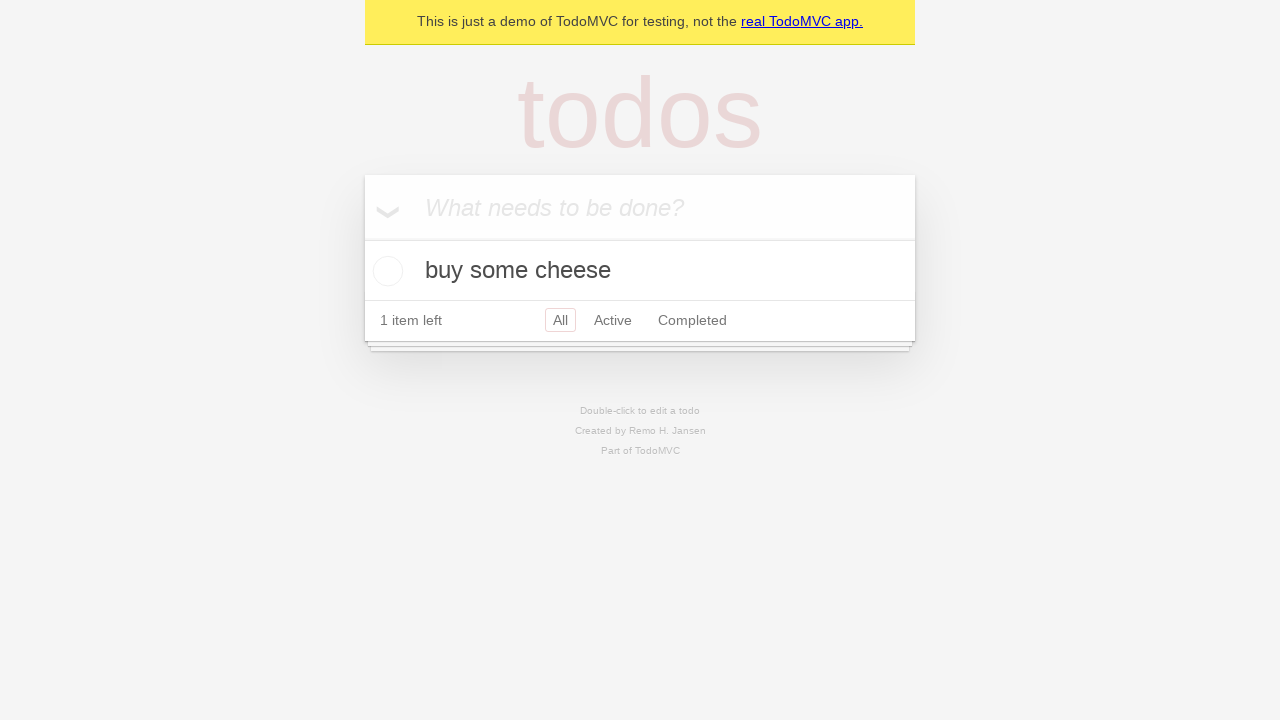

Filled todo input with 'feed the cat' on internal:attr=[placeholder="What needs to be done?"i]
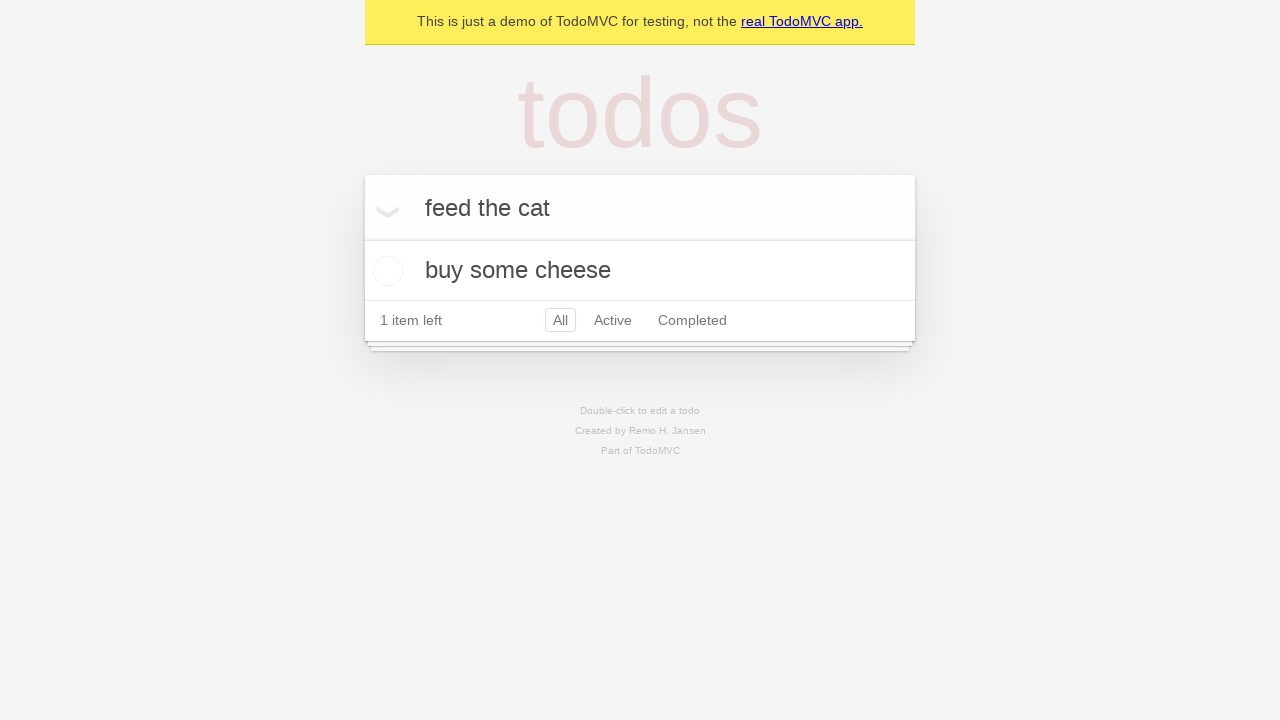

Pressed Enter to create todo 'feed the cat' on internal:attr=[placeholder="What needs to be done?"i]
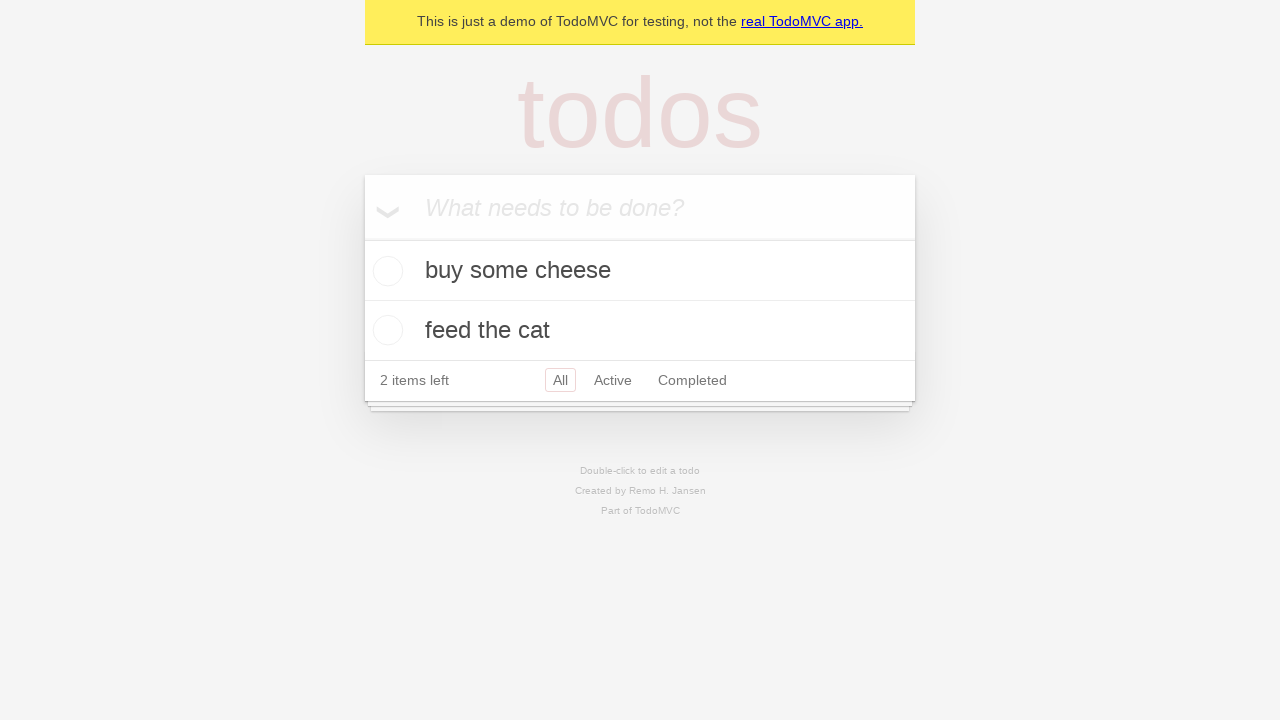

Filled todo input with 'book a doctors appointment' on internal:attr=[placeholder="What needs to be done?"i]
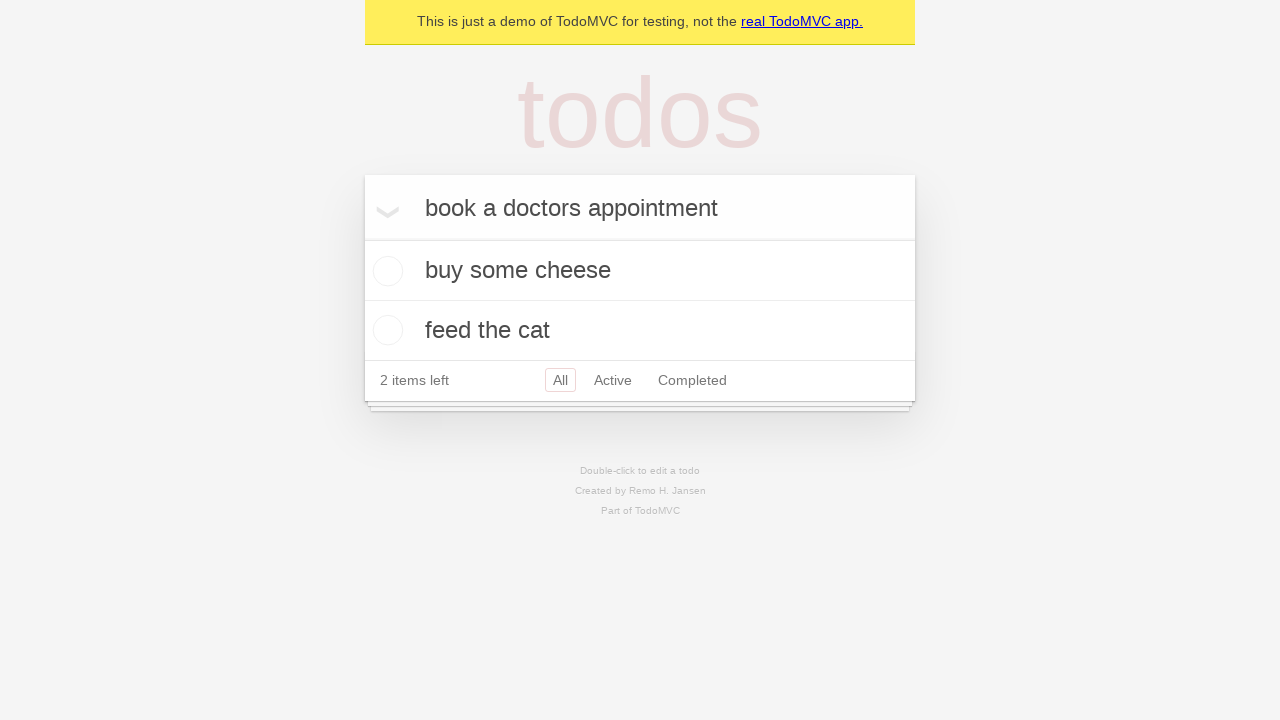

Pressed Enter to create todo 'book a doctors appointment' on internal:attr=[placeholder="What needs to be done?"i]
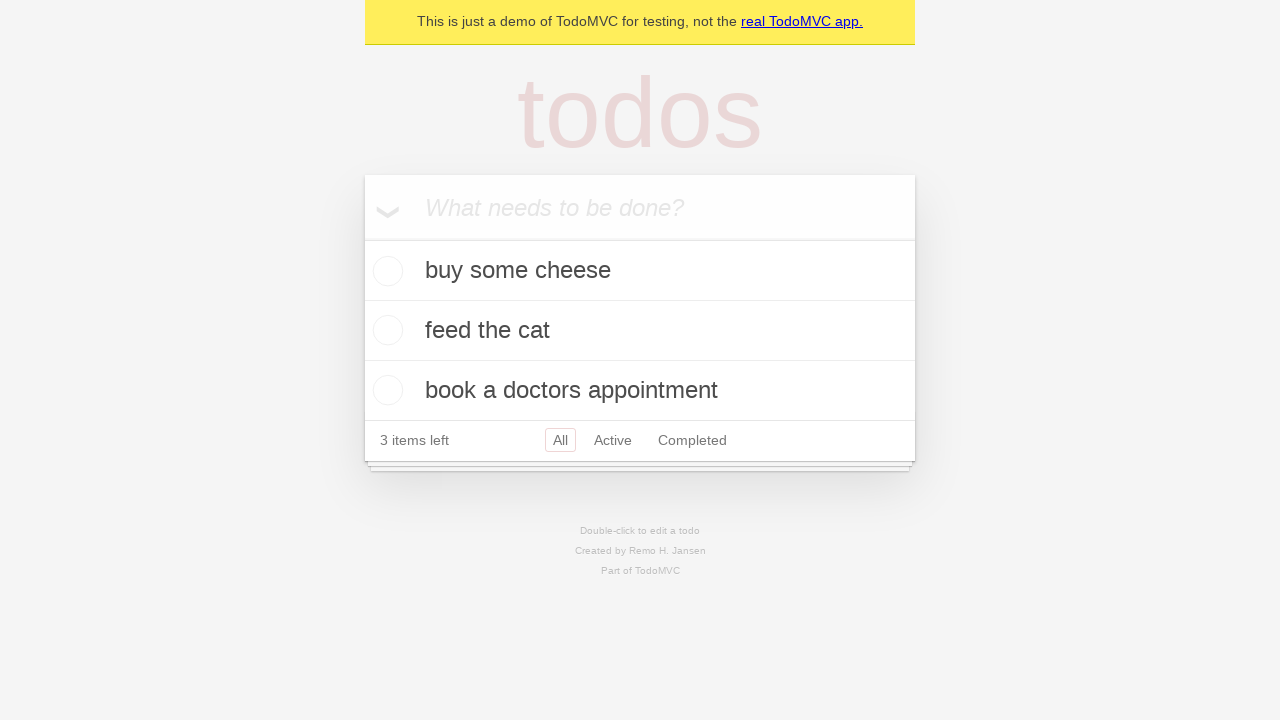

All 3 todo items loaded
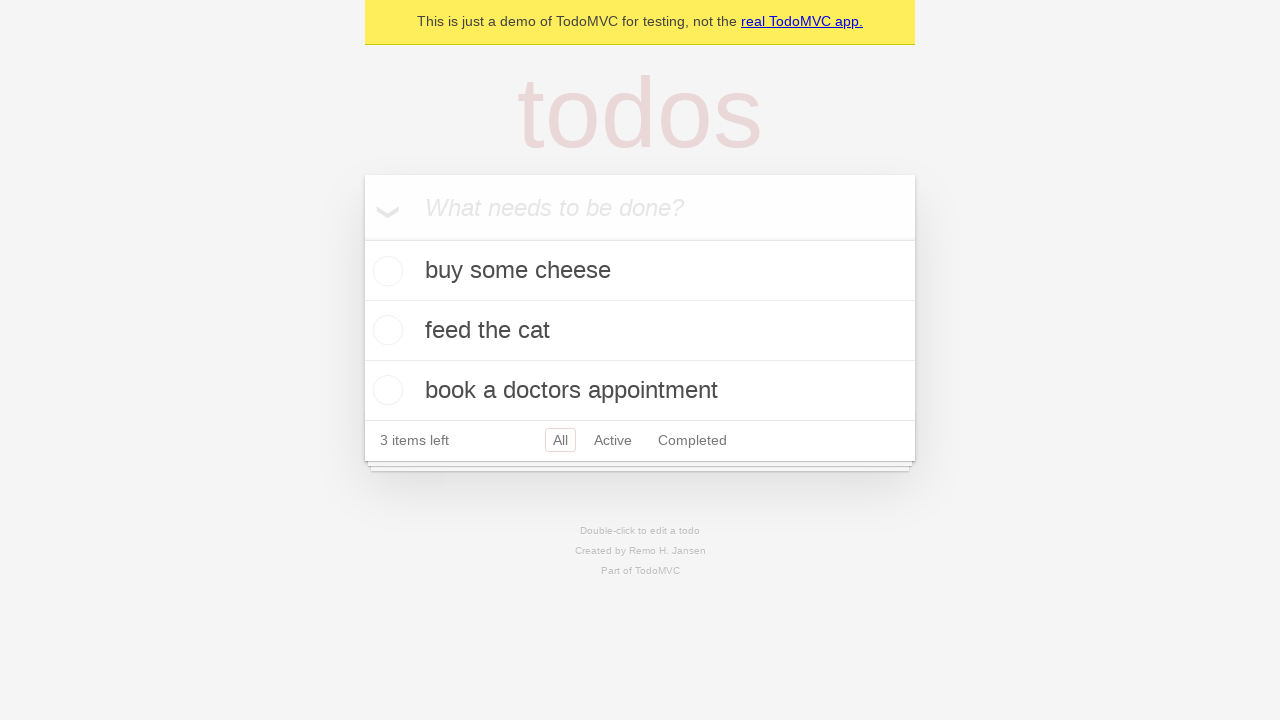

Double-clicked second todo item to enter edit mode at (640, 331) on [data-testid='todo-item'] >> nth=1
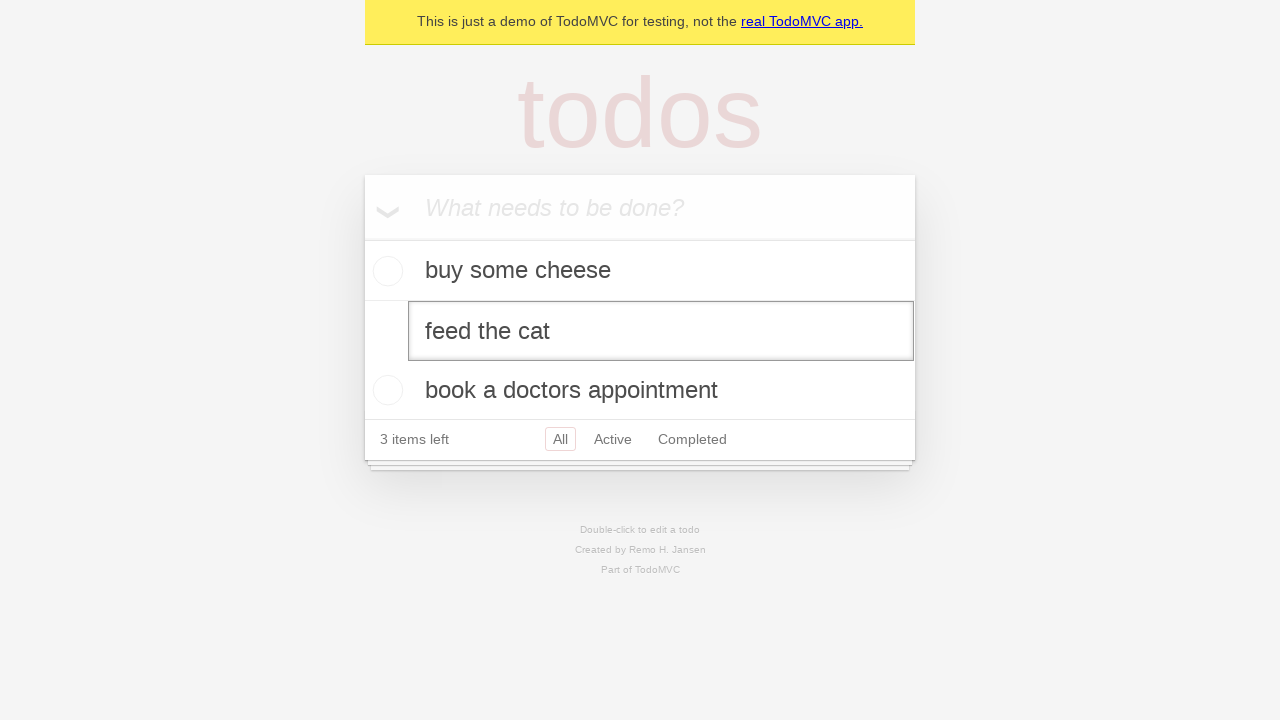

Cleared text in edit field on [data-testid='todo-item'] >> nth=1 >> internal:role=textbox[name="Edit"i]
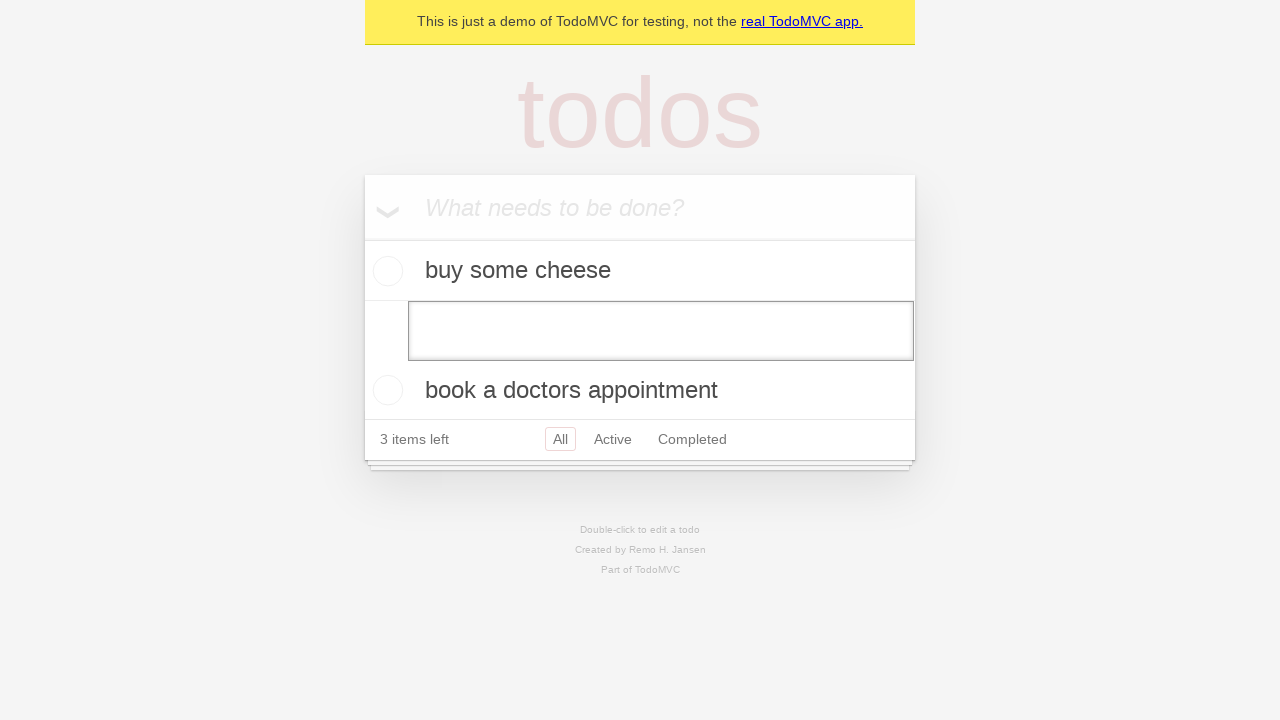

Pressed Enter to confirm empty edit, removing the todo item on [data-testid='todo-item'] >> nth=1 >> internal:role=textbox[name="Edit"i]
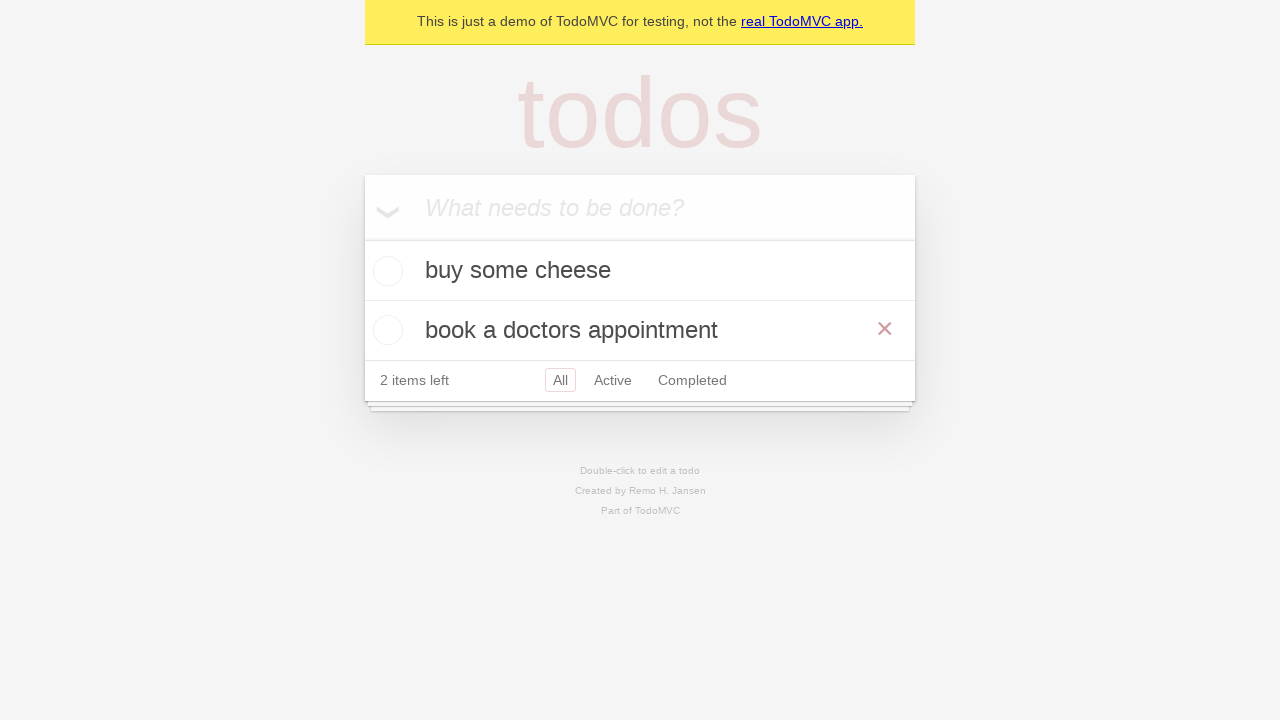

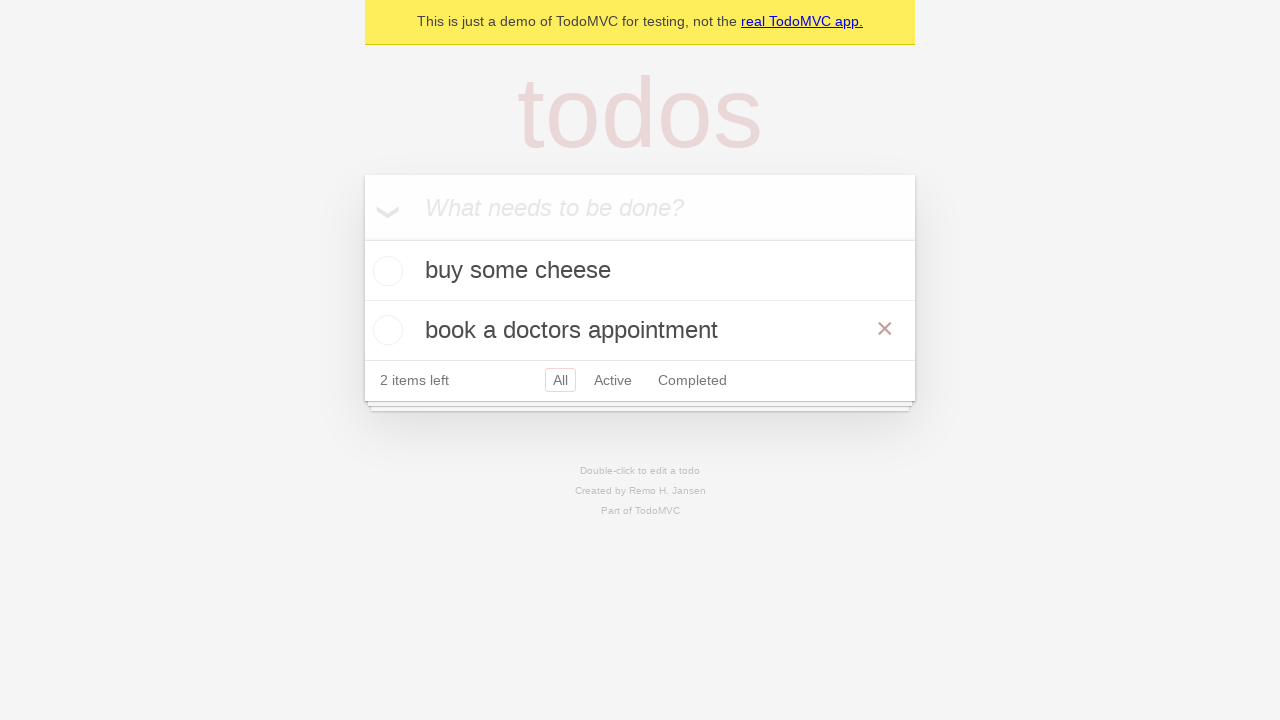